Tests dynamic dropdown functionality by selecting origin and destination cities from interconnected dropdowns

Starting URL: https://rahulshettyacademy.com/dropdownsPractise/

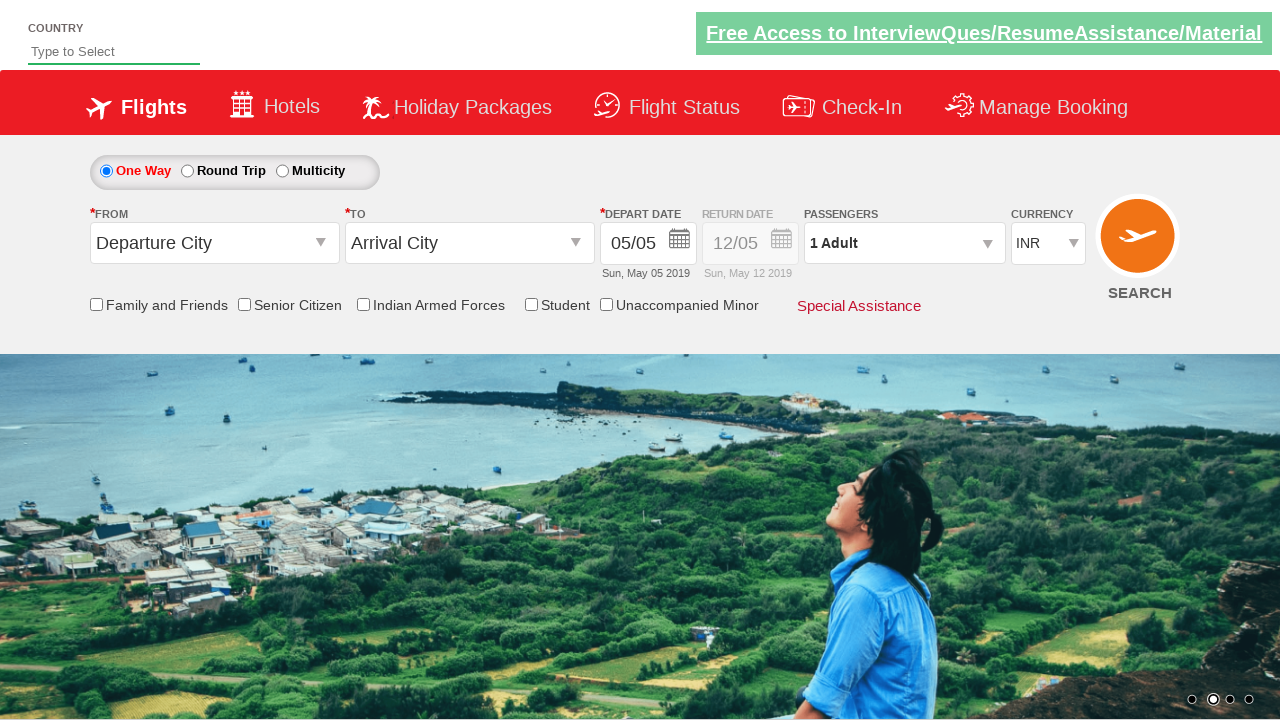

Clicked on origin station dropdown to open it at (323, 244) on #ctl00_mainContent_ddl_originStation1_CTXTaction
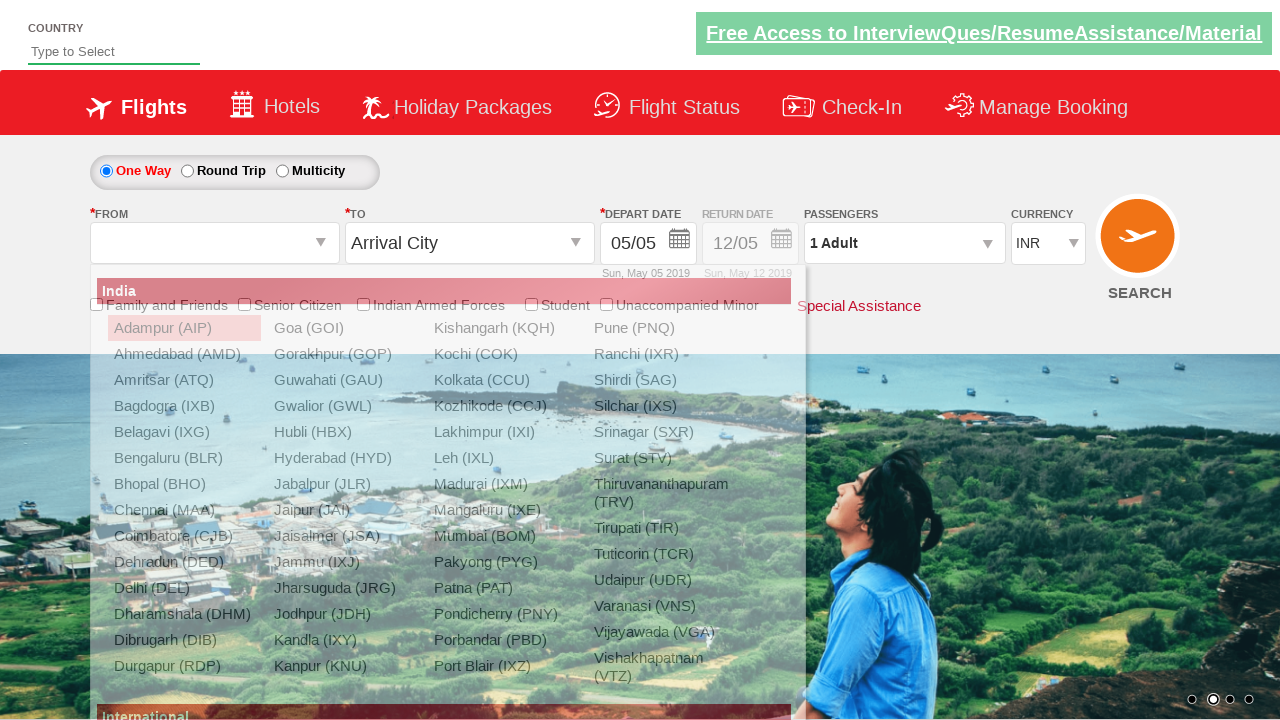

Selected MAA (Chennai) as the origin city at (184, 510) on a[value='MAA']
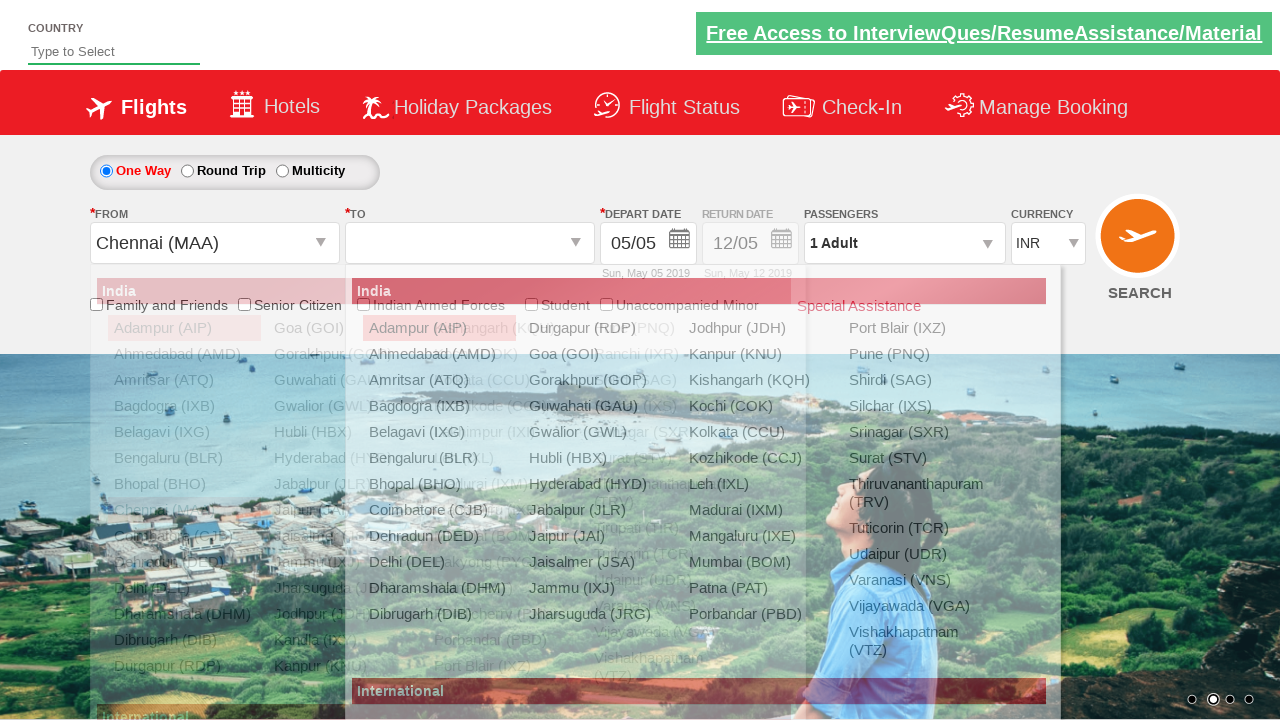

Waited for destination dropdown to update after origin selection
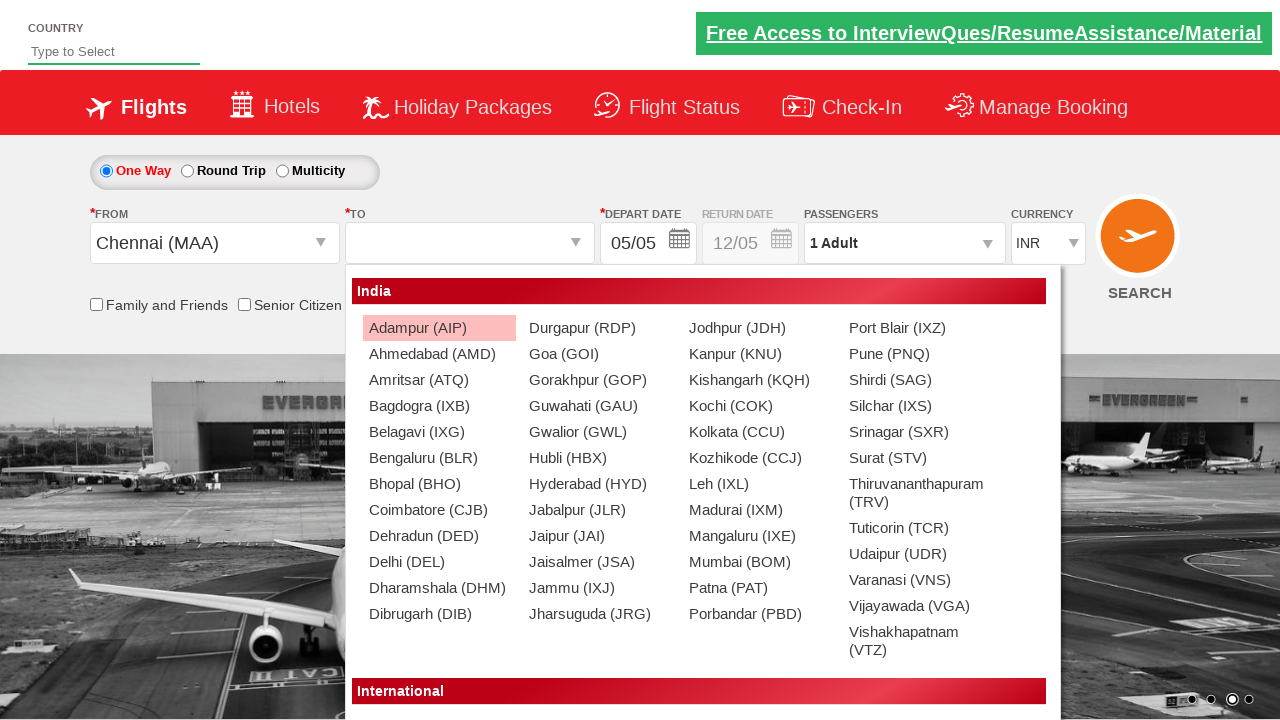

Selected BLR (Bangalore) as the destination city at (439, 458) on #glsctl00_mainContent_ddl_destinationStation1_CTNR a[value='BLR']
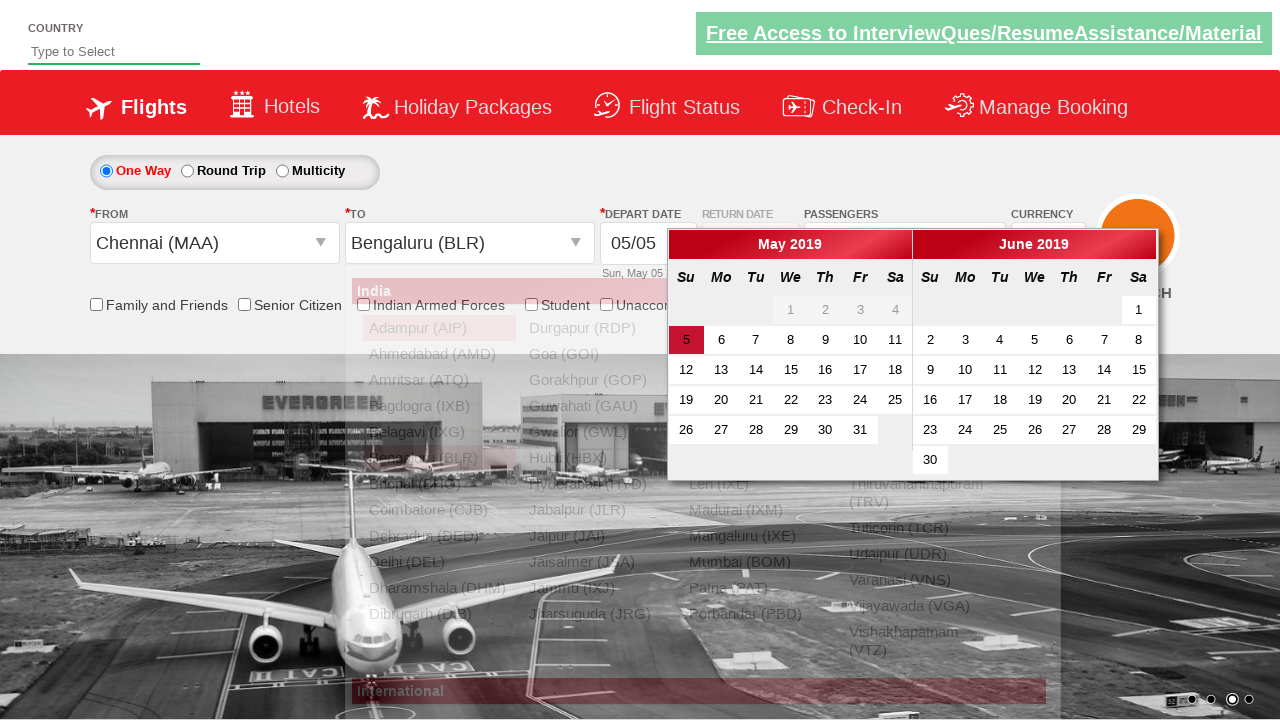

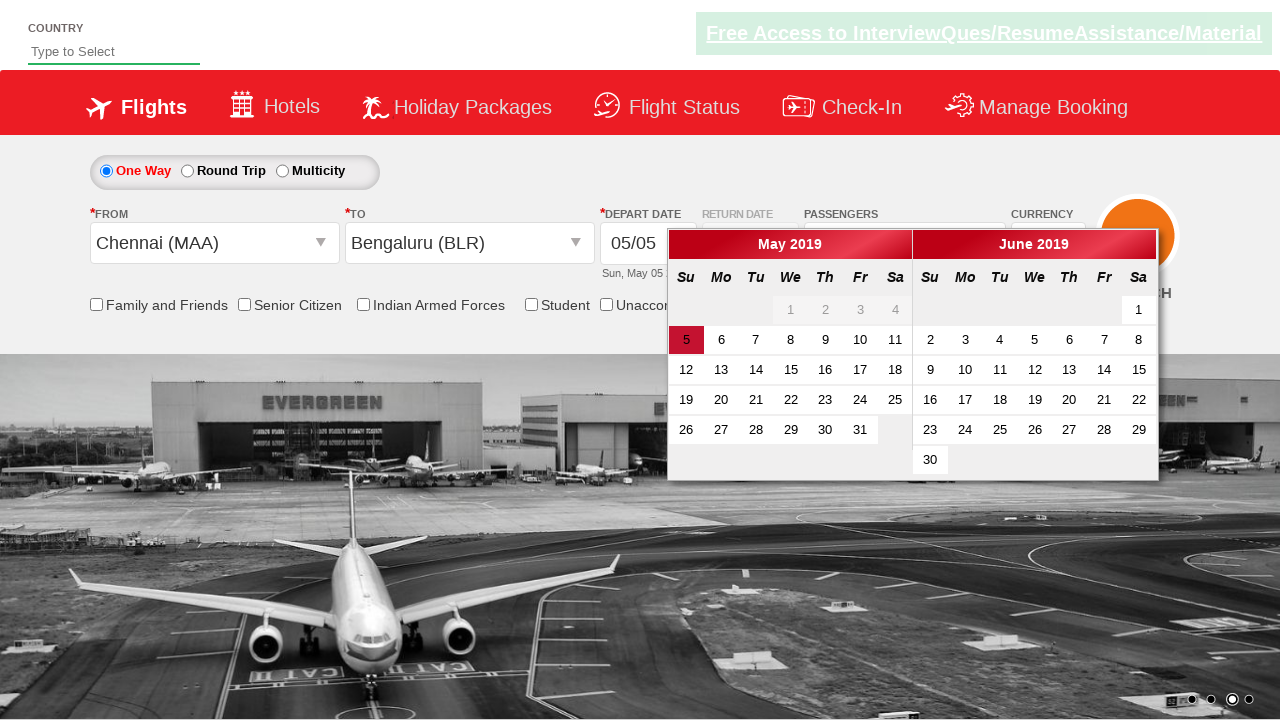